Tests web table sorting functionality and pagination by clicking column headers, verifying sort order, and navigating through pages to find specific items

Starting URL: https://rahulshettyacademy.com/seleniumPractise/#/offers

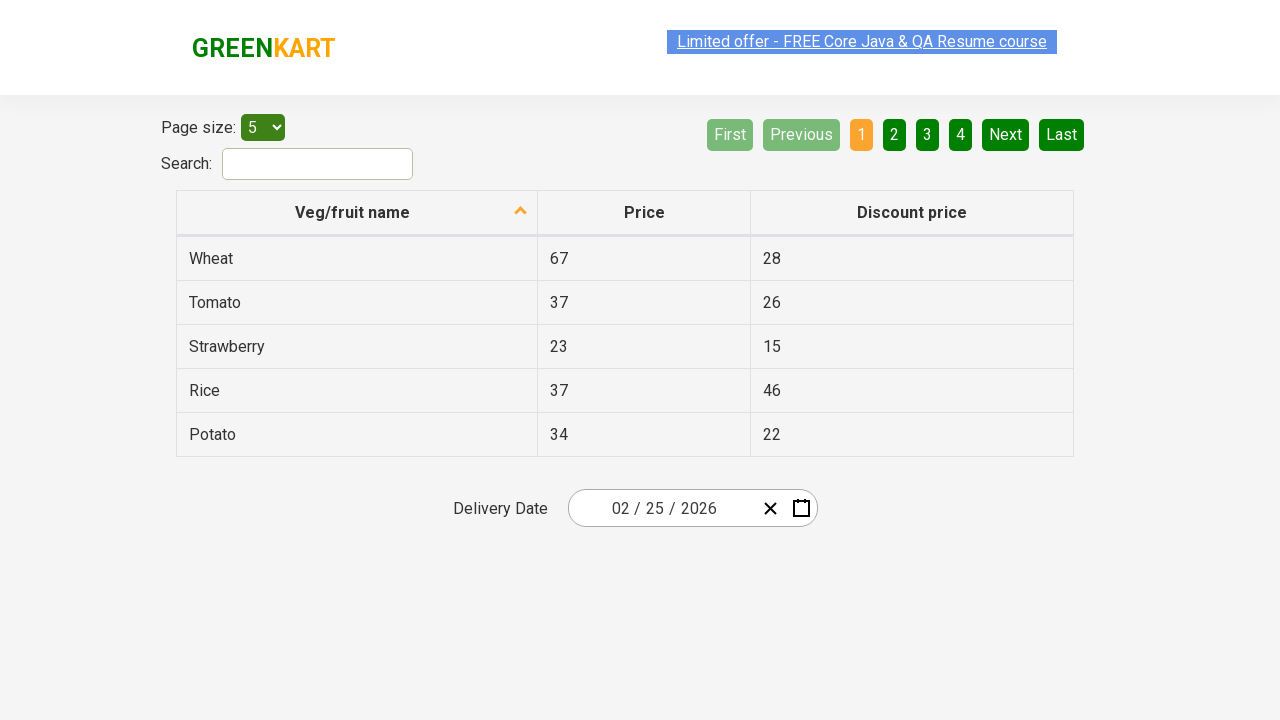

Clicked first column header to sort table at (357, 213) on xpath=//tr/th[1]
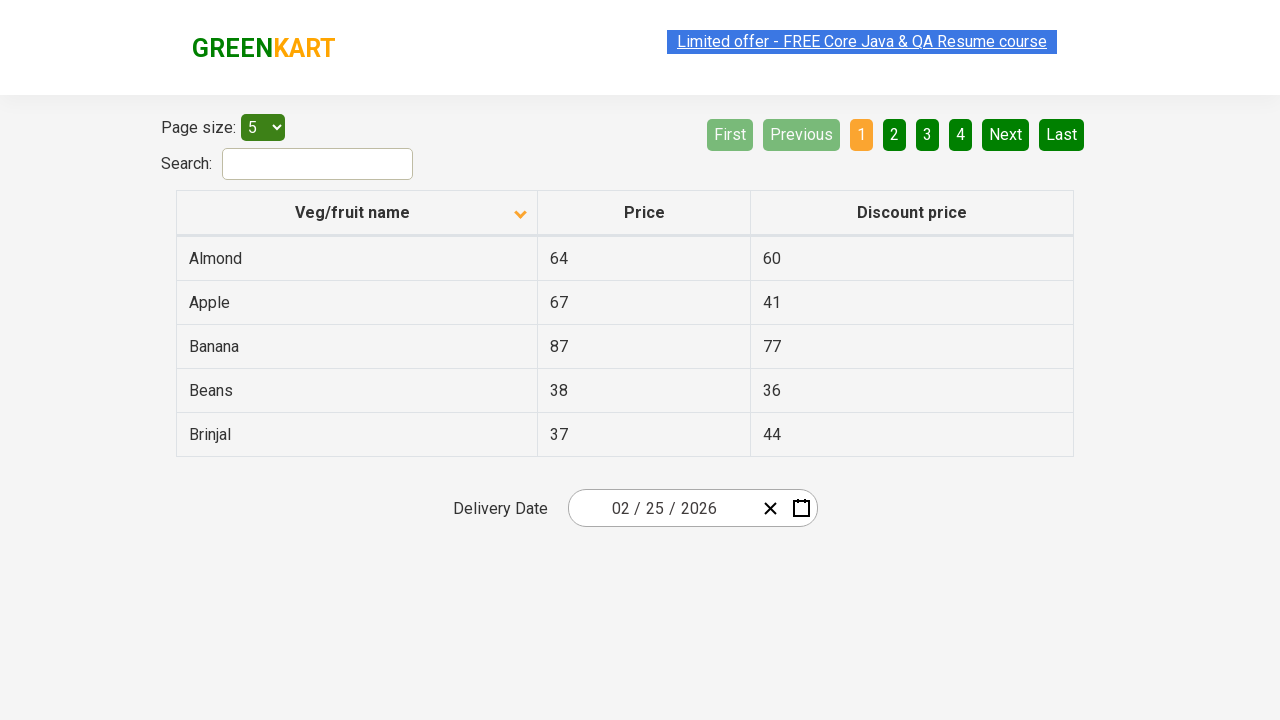

Retrieved all elements from first column
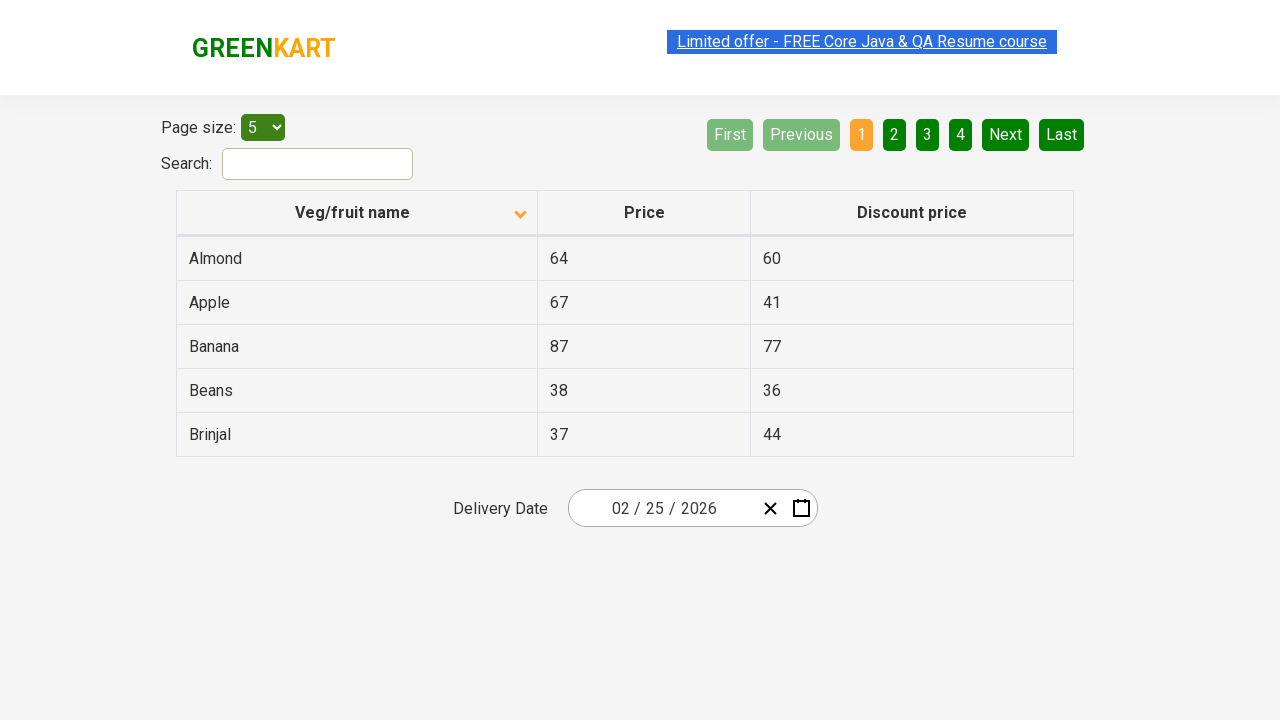

Extracted text content from all column elements
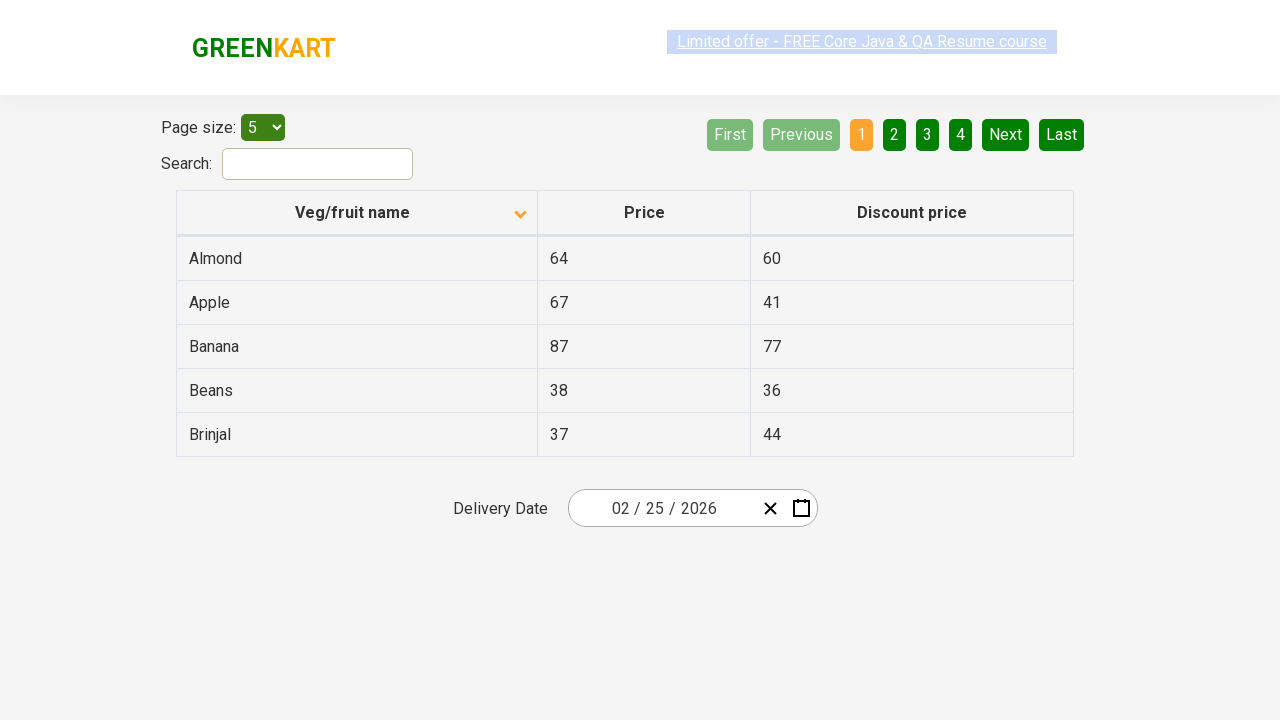

Verified that table is sorted in ascending order
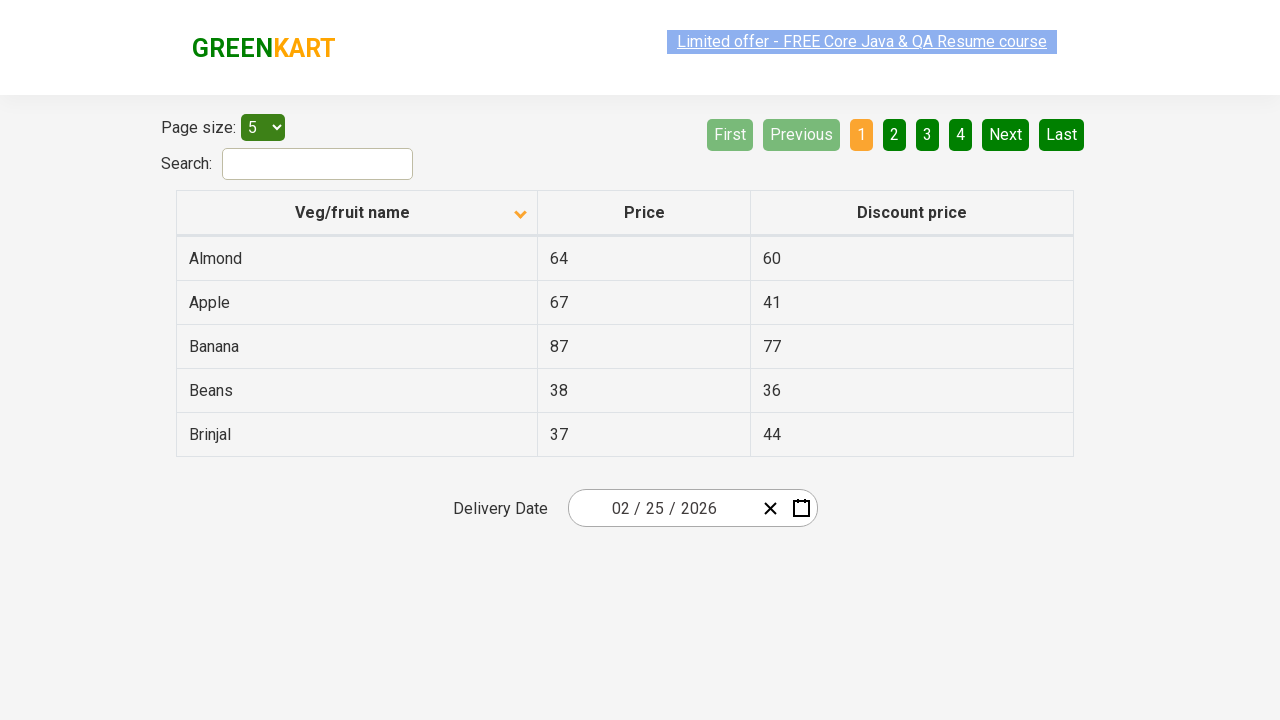

Retrieved all rows from first column on current page
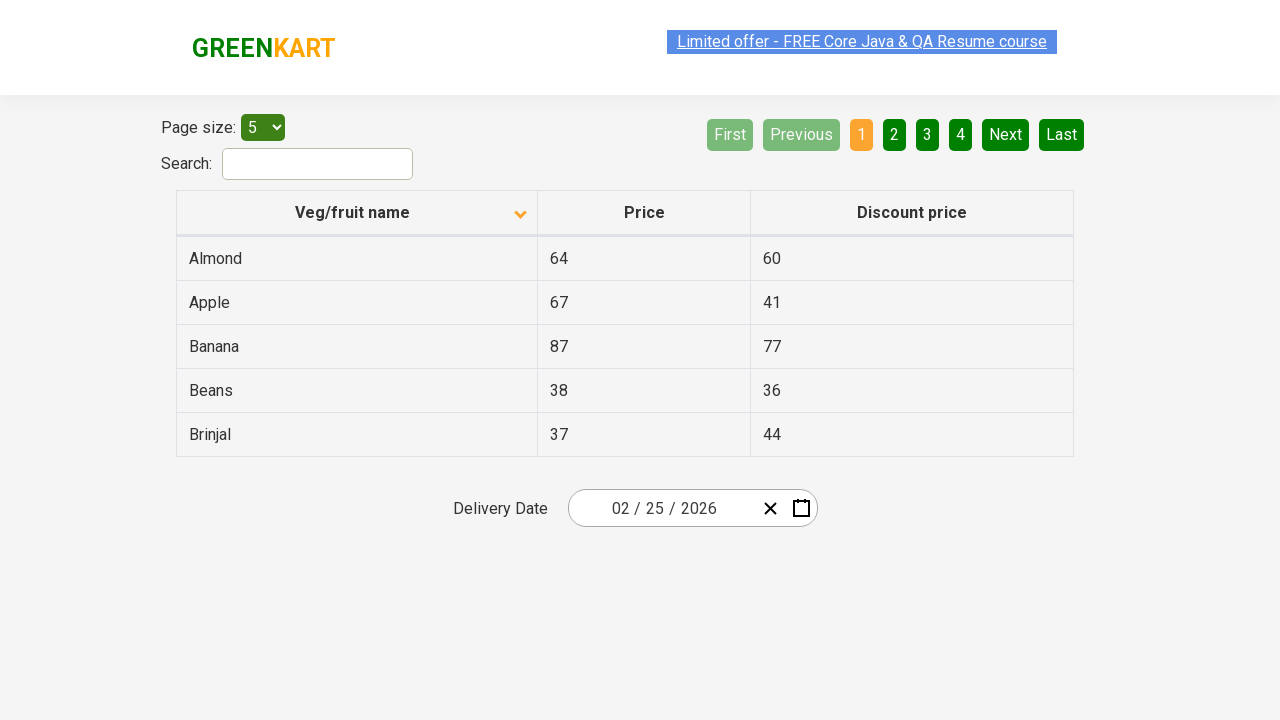

Clicked Next button to navigate to next page at (1006, 134) on [aria-label='Next']
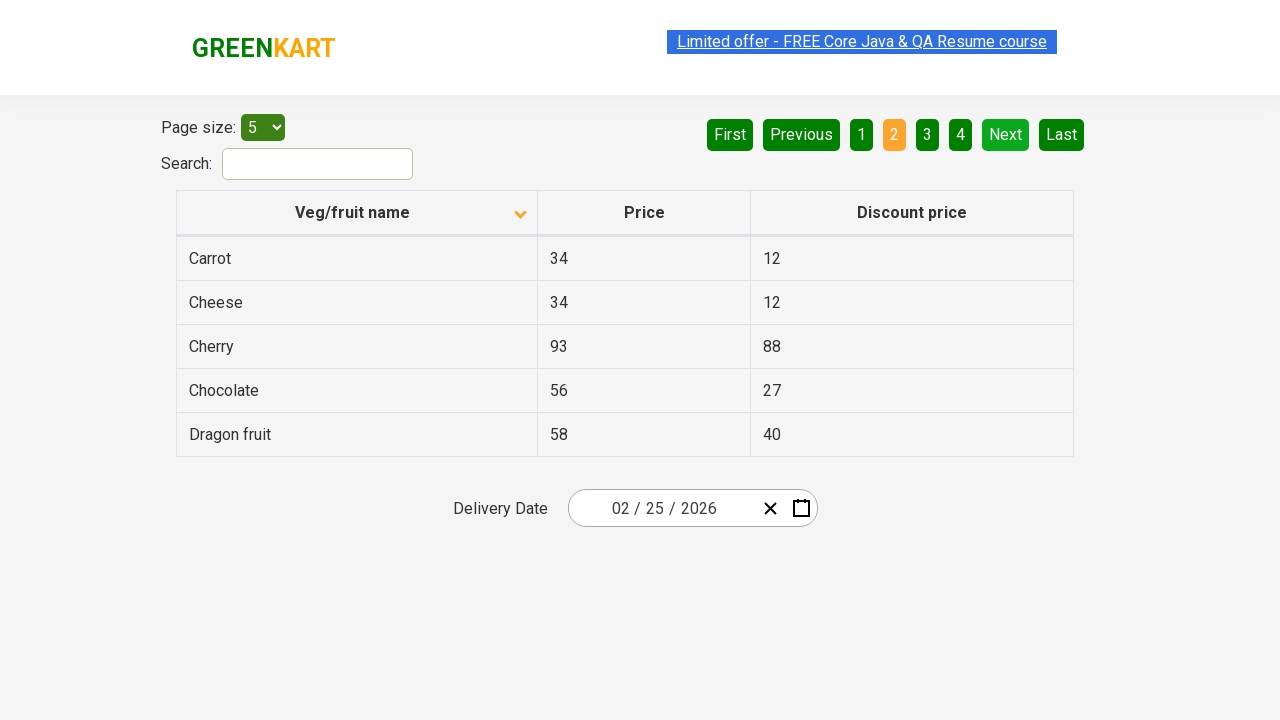

Waited for table to update after page navigation
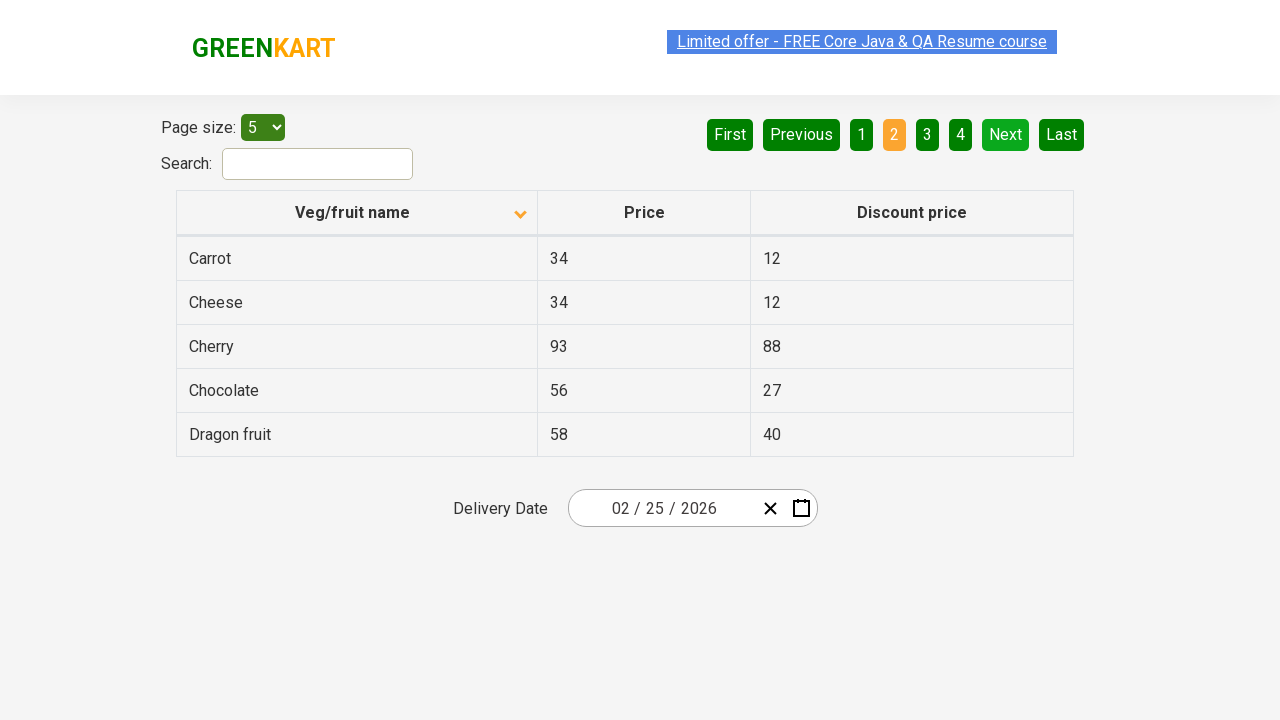

Retrieved all rows from first column on current page
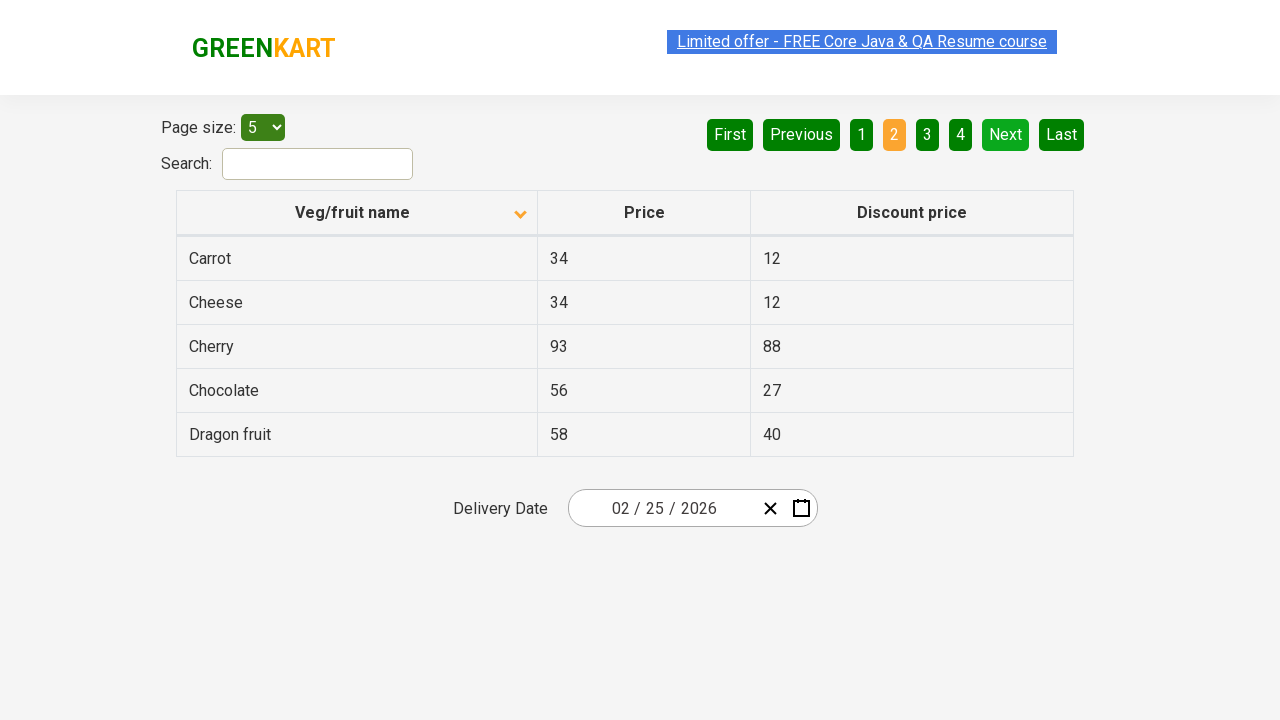

Clicked Next button to navigate to next page at (1006, 134) on [aria-label='Next']
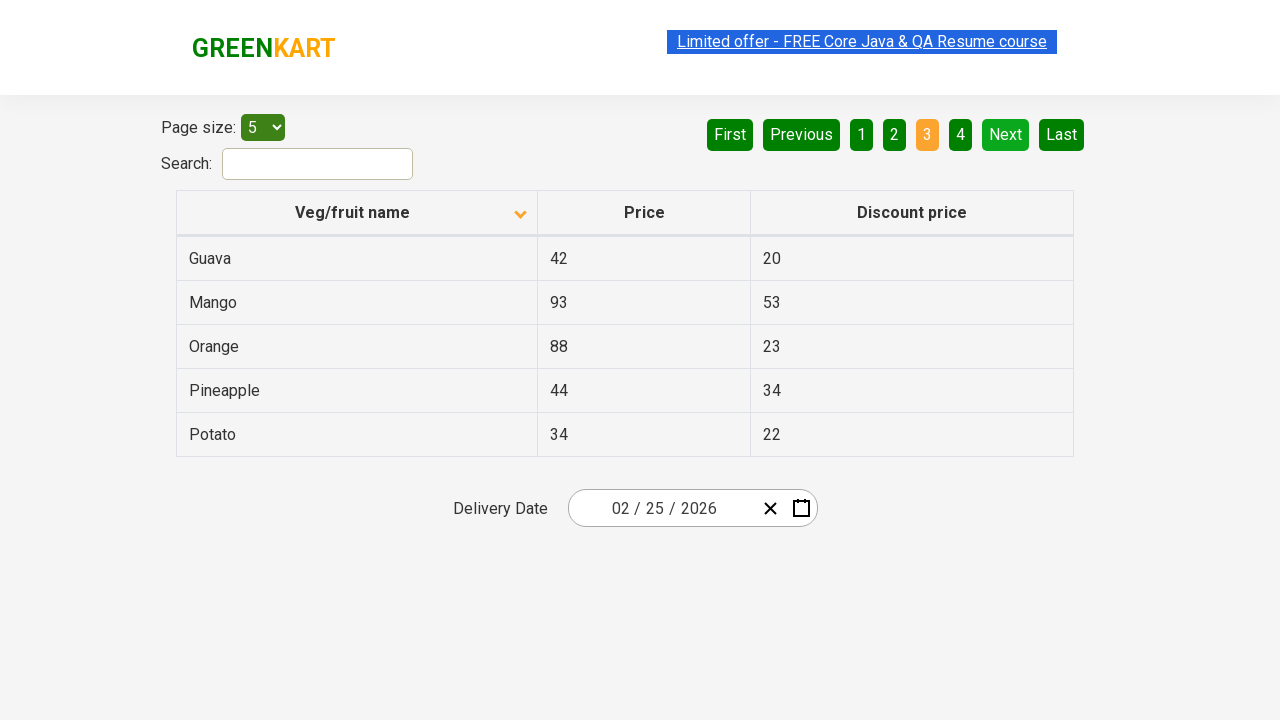

Waited for table to update after page navigation
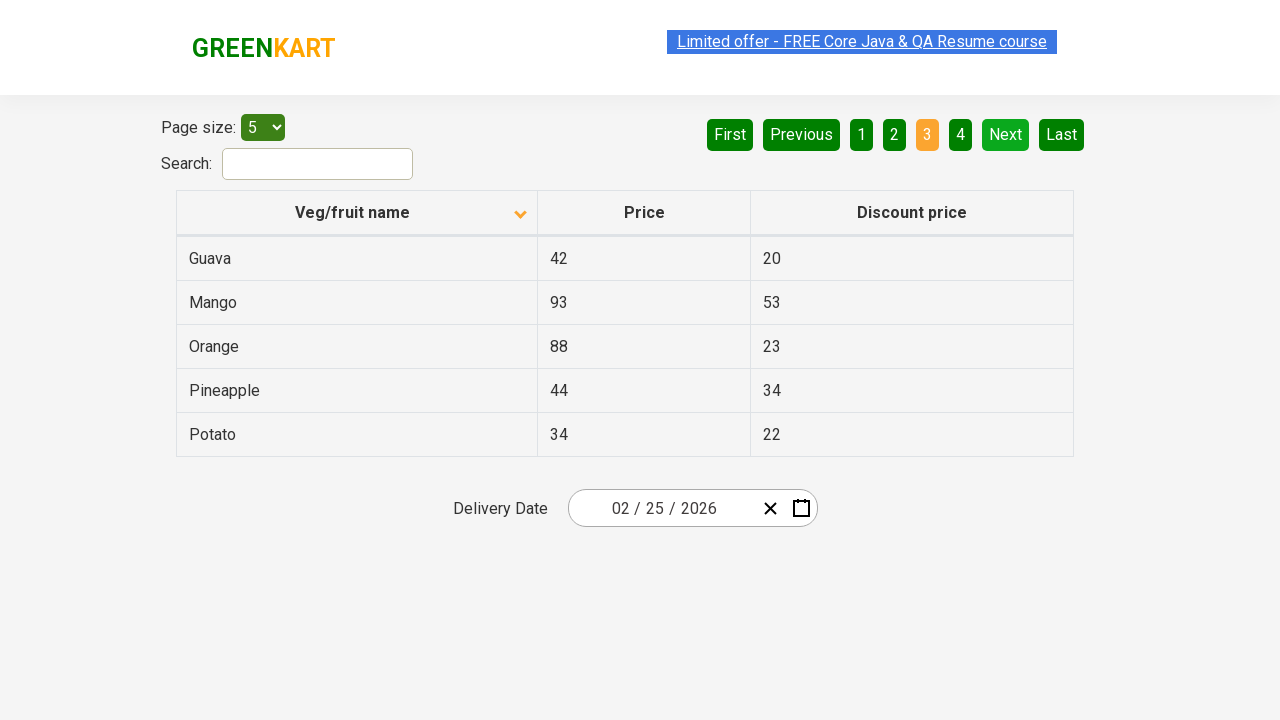

Retrieved all rows from first column on current page
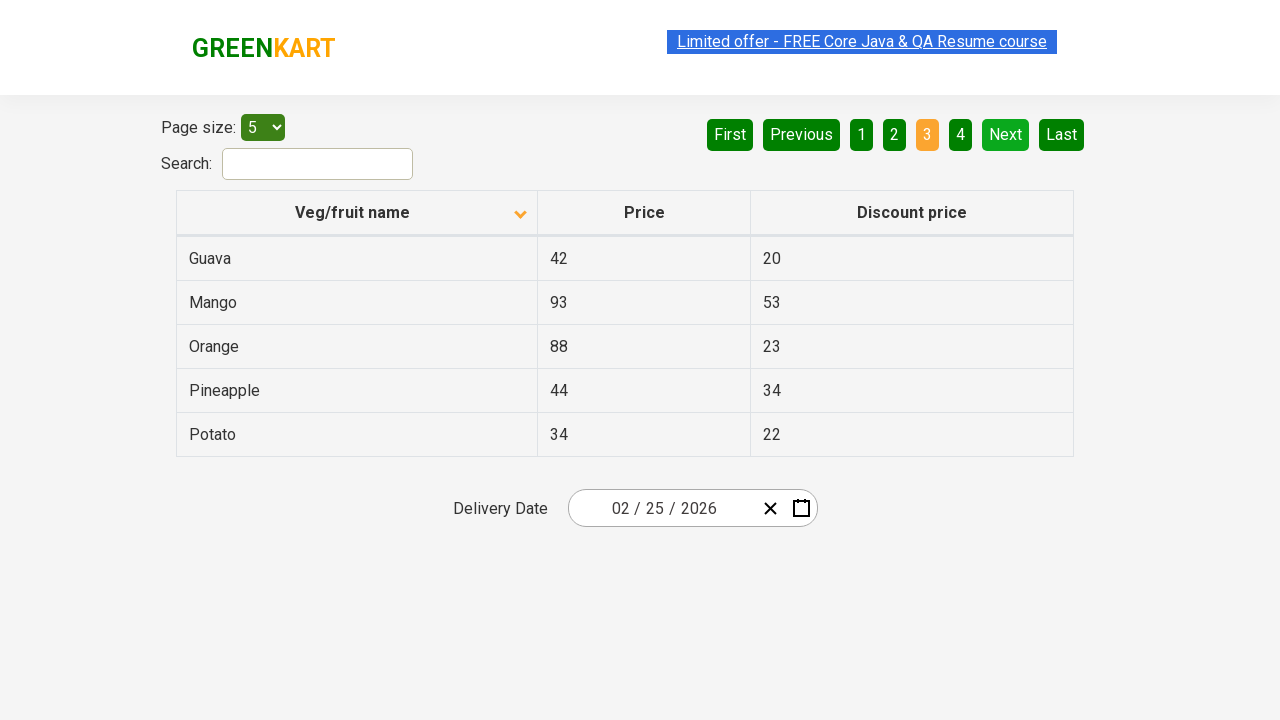

Clicked Next button to navigate to next page at (1006, 134) on [aria-label='Next']
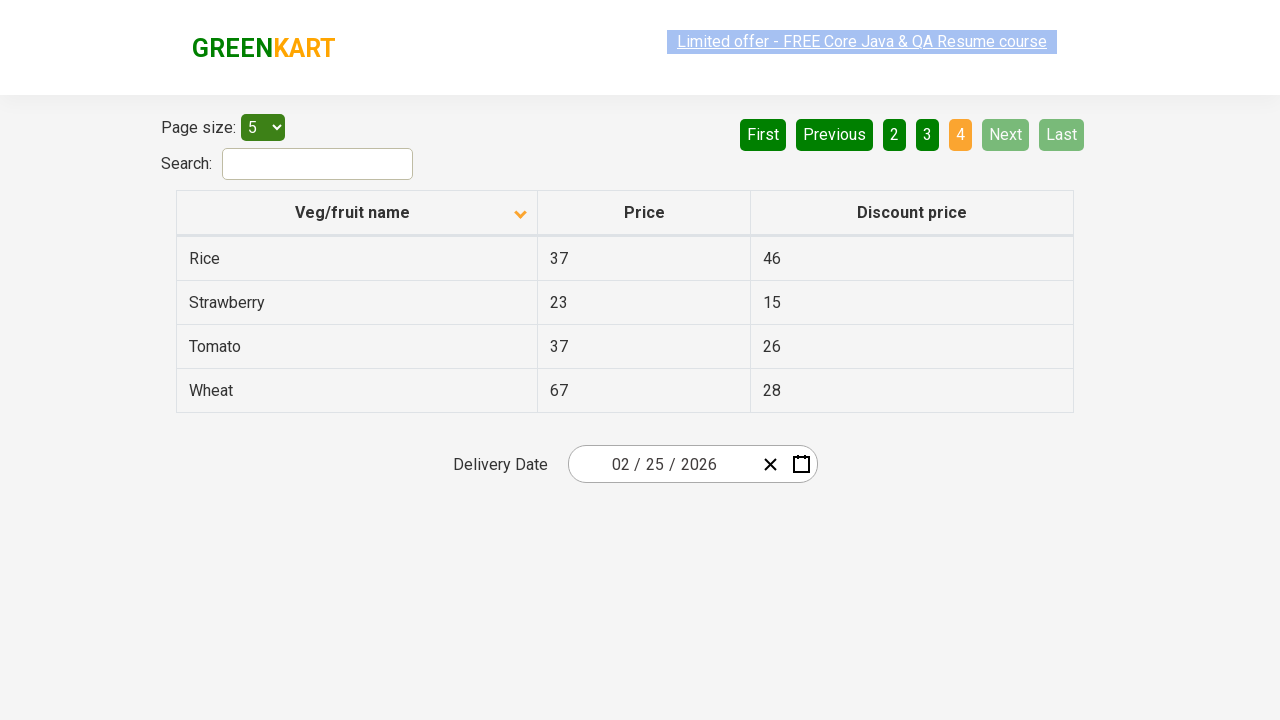

Waited for table to update after page navigation
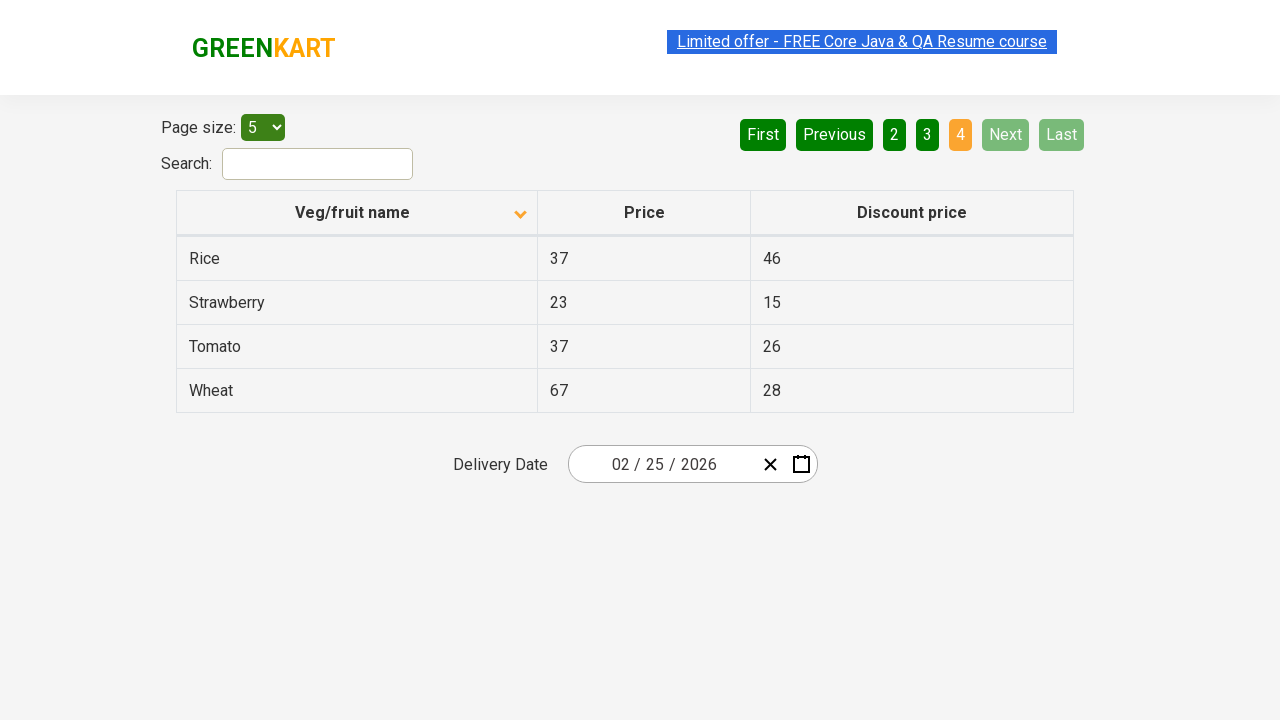

Retrieved all rows from first column on current page
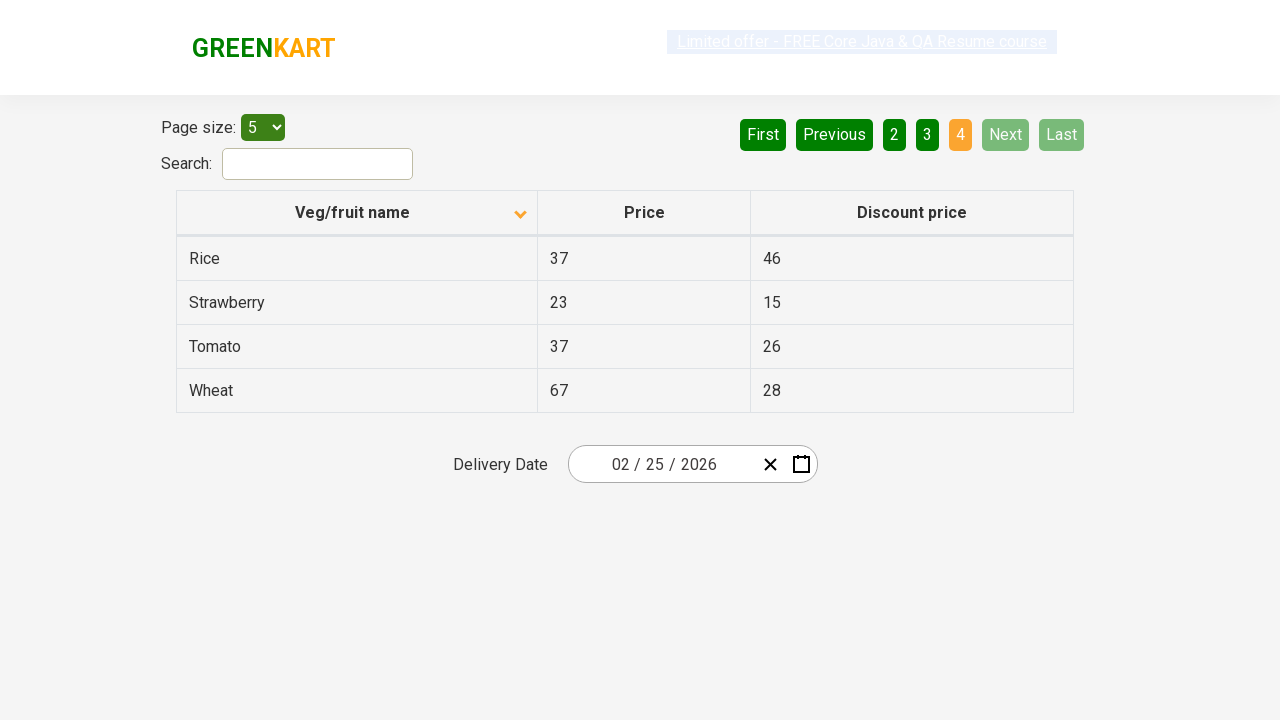

Found Rice item with price: 37
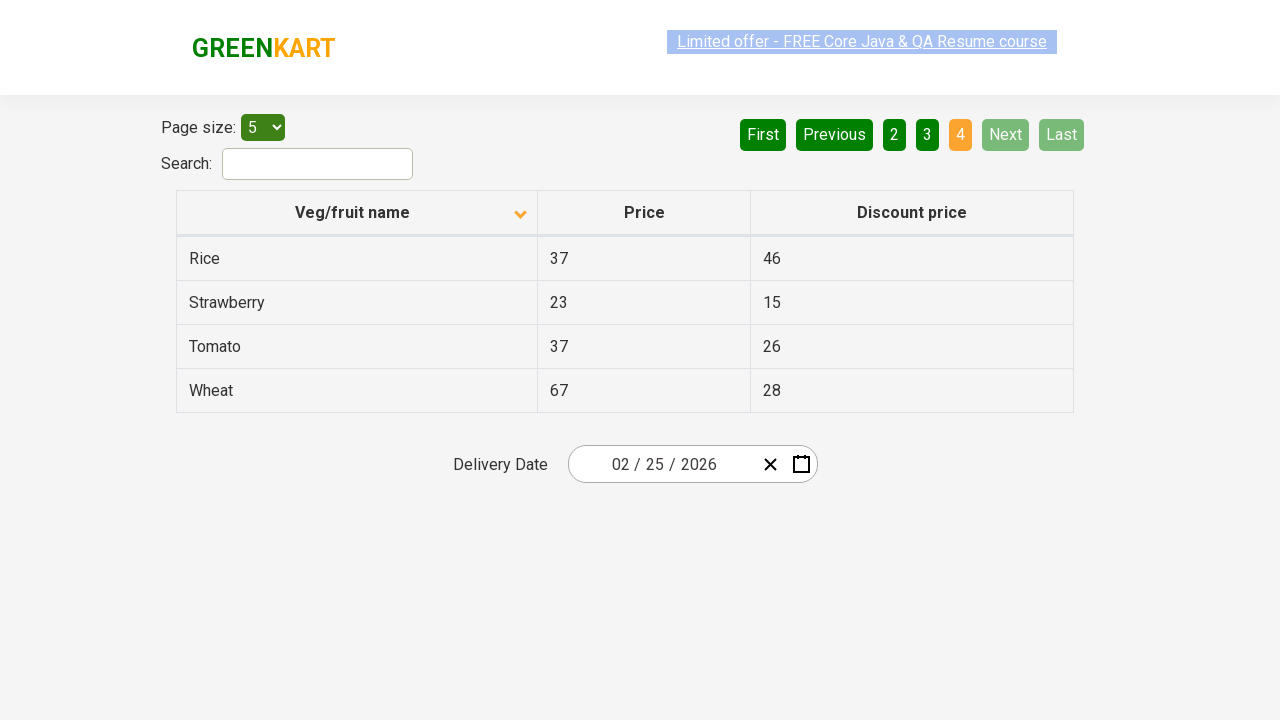

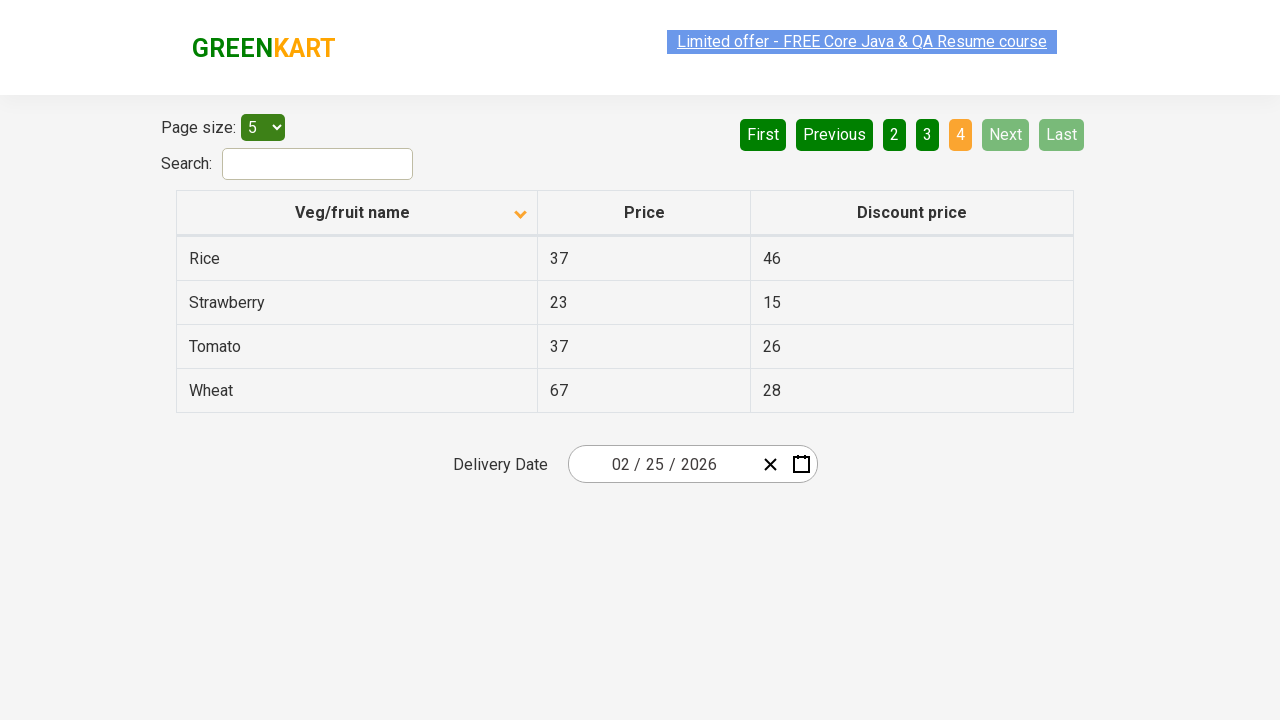